Tests alert popup handling by clicking a button that triggers an alert and then accepting/dismissing the alert

Starting URL: https://www.automationtesting.co.uk/popups.html

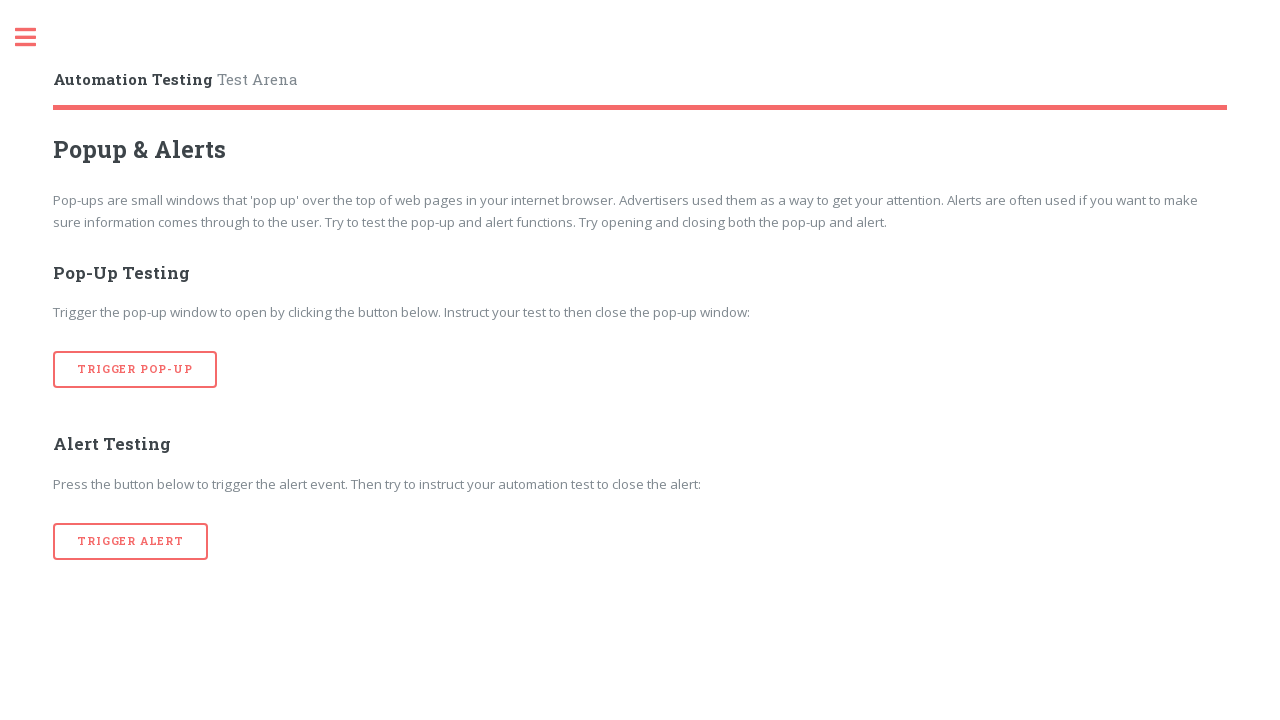

Clicked button to trigger alert popup at (131, 541) on [onclick='alertTrigger()']
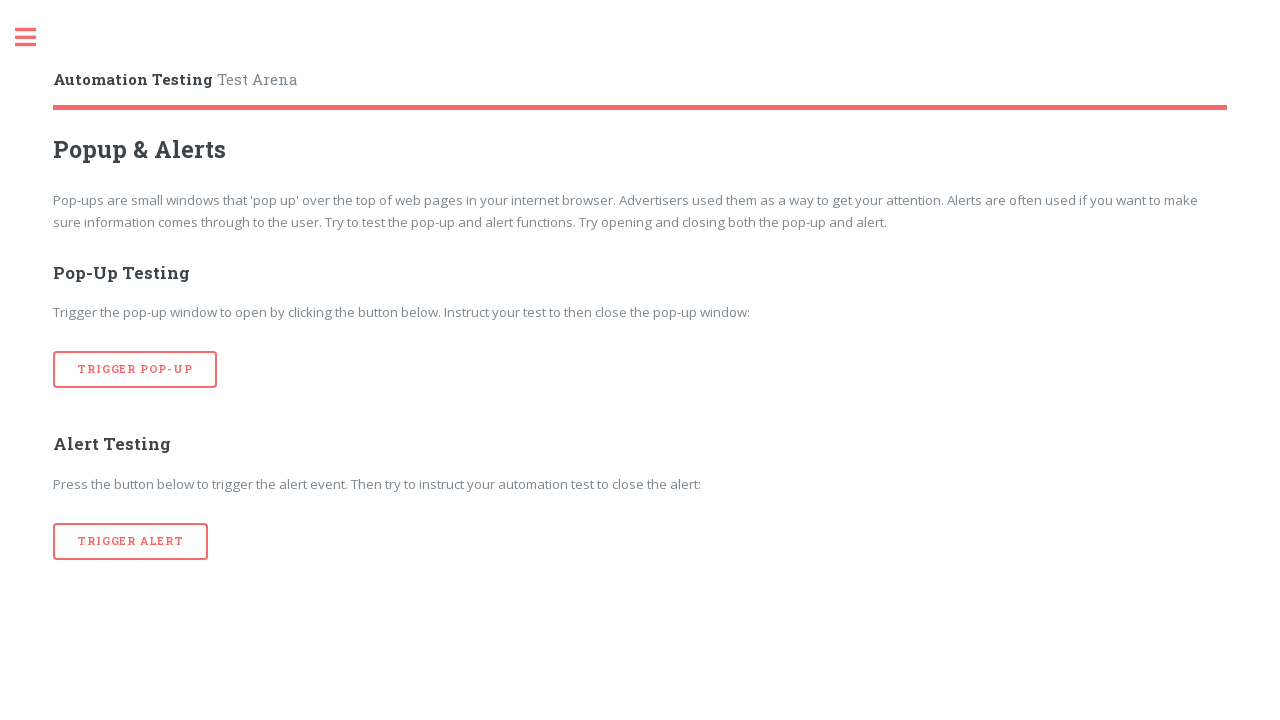

Set up dialog handler to accept alert
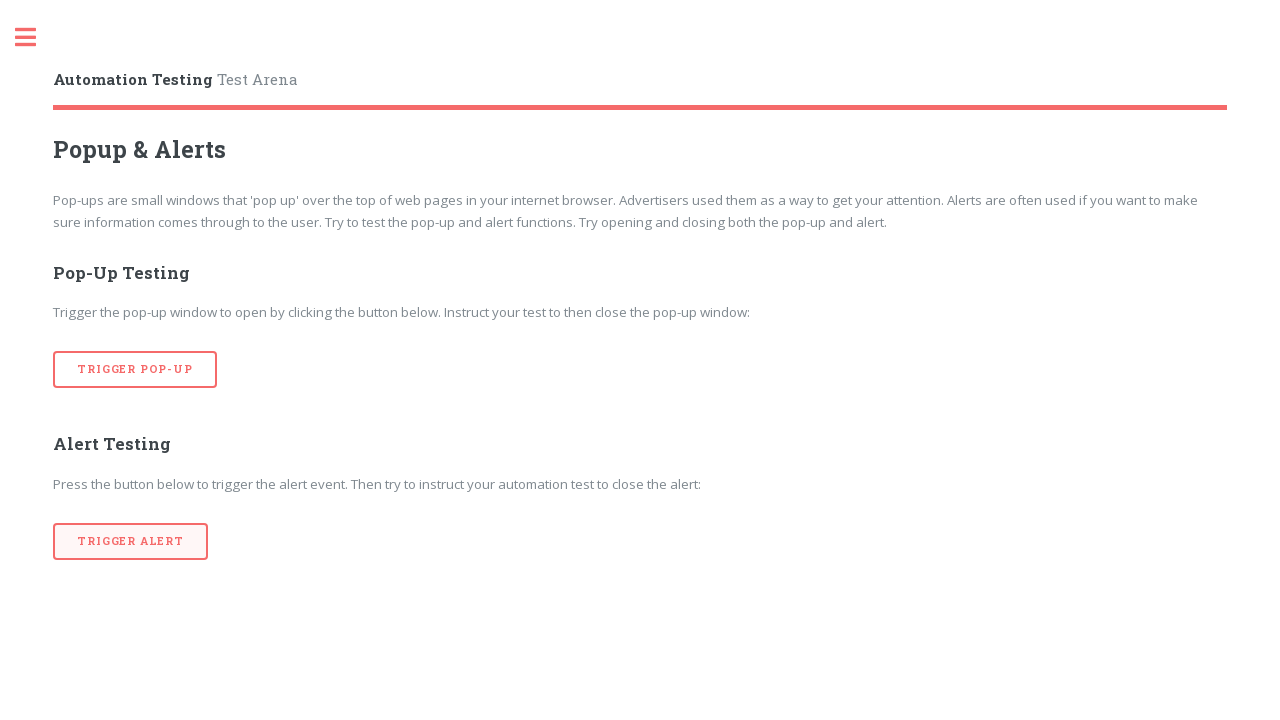

Waited for alert to appear and be accepted
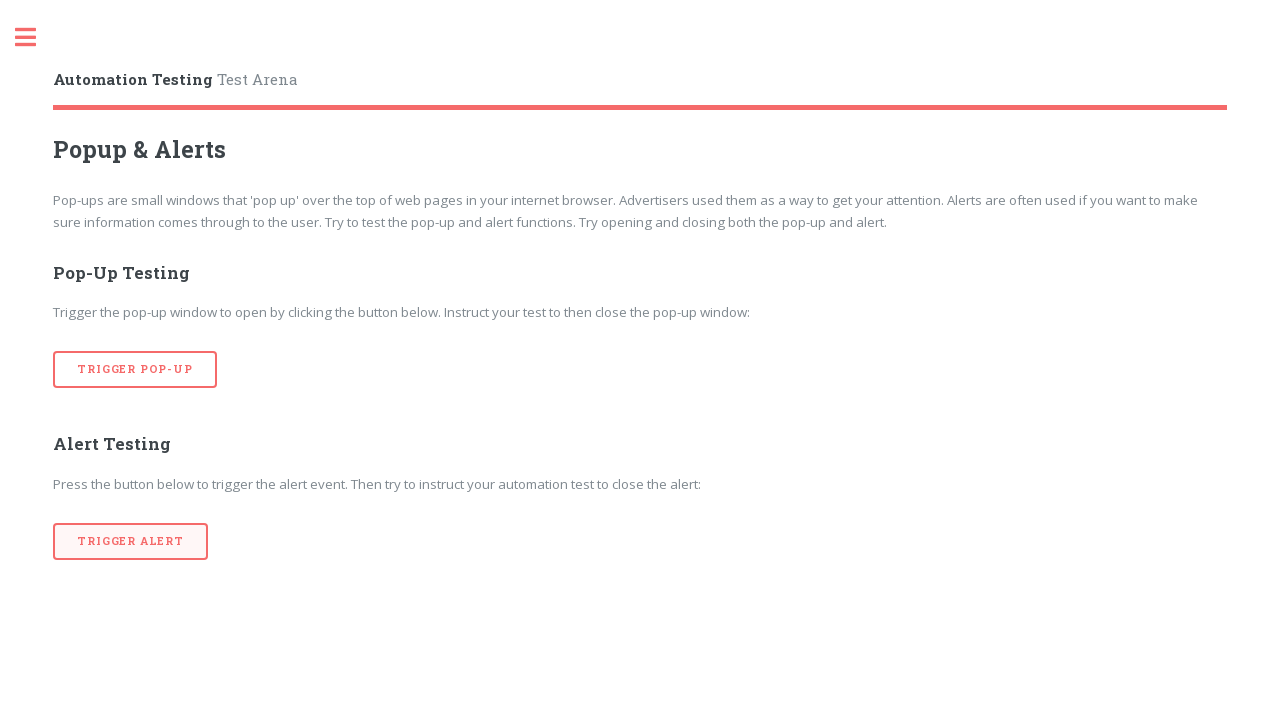

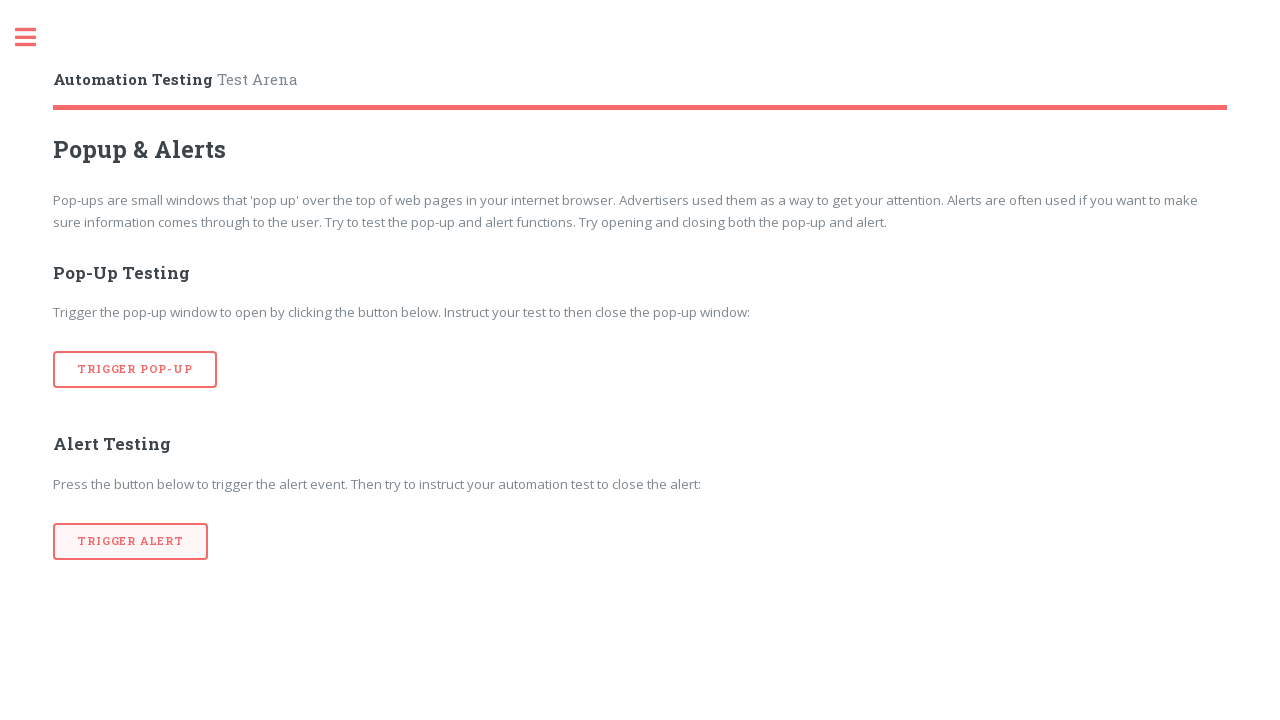